Tests the FeedFry RSS feed creation tool by entering a URL, submitting the form, selecting a feed version, and verifying the RSS feed URL is generated.

Starting URL: https://feedfry.com

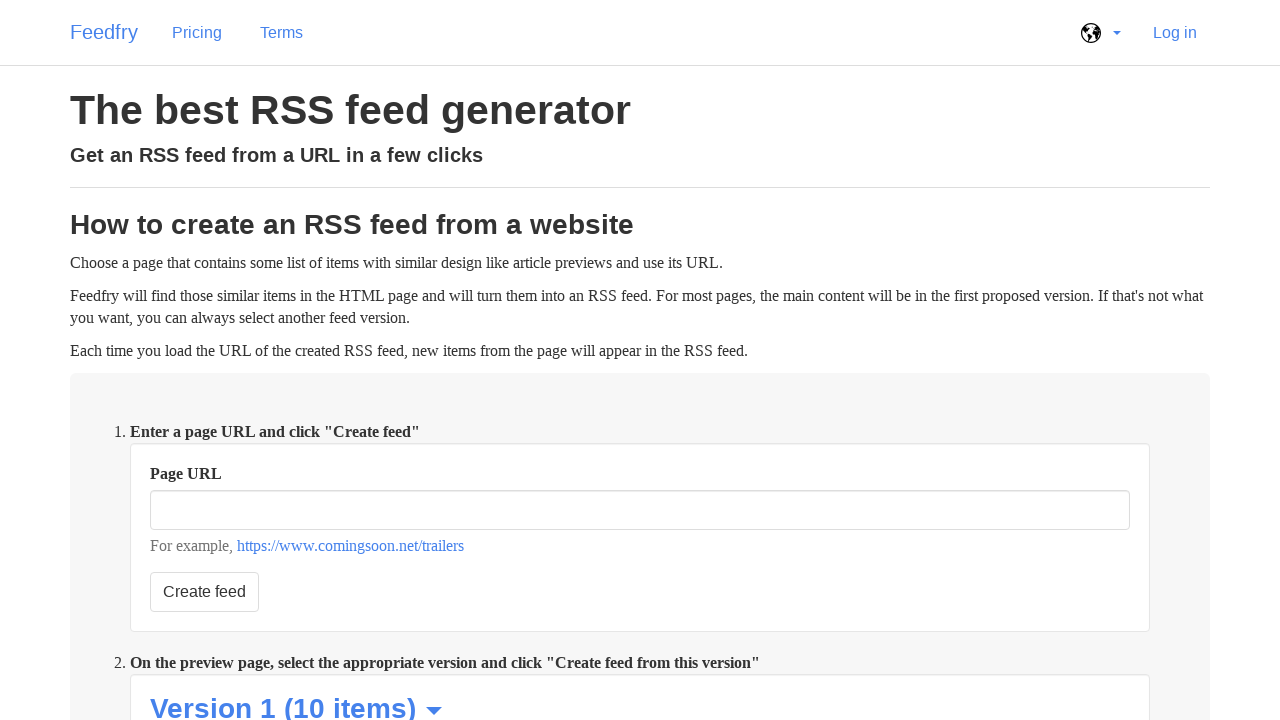

Clicked on URL input field in the form at (640, 541) on form[action="/preview"] input#url
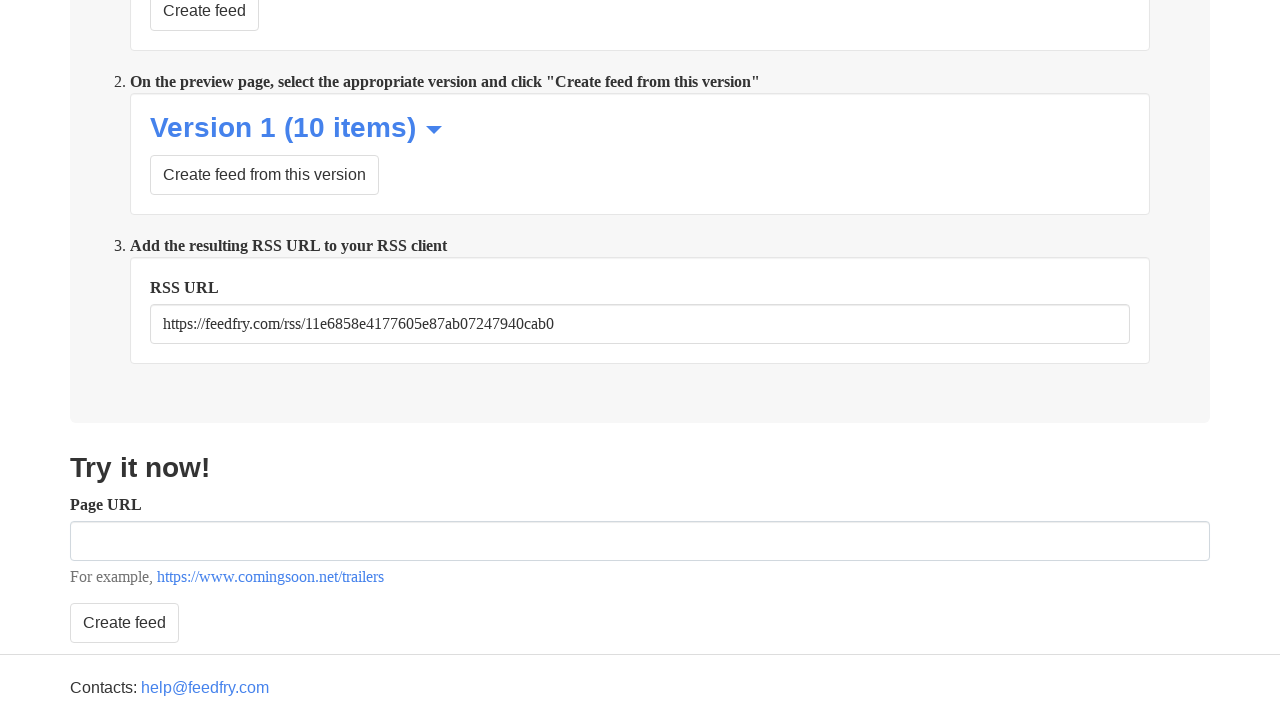

Cleared URL input field on form[action="/preview"] input#url
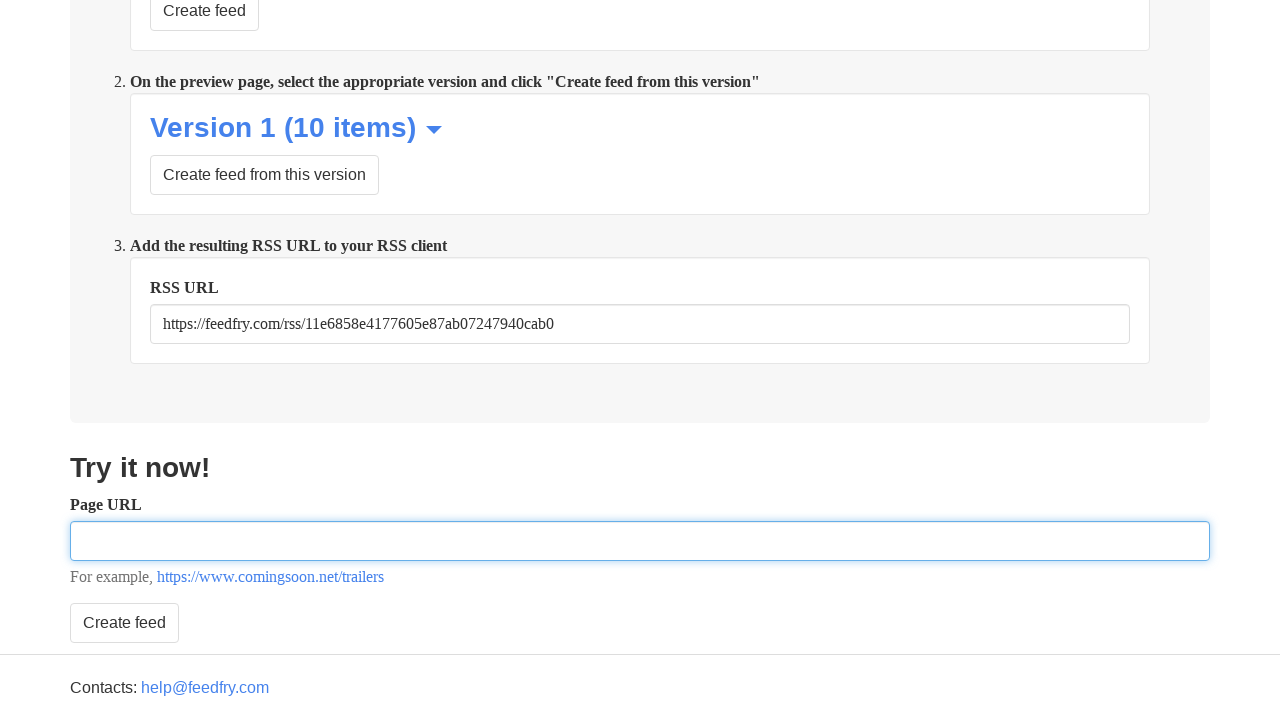

Entered target URL 'https://www.thelayoff.com/resmed' on form[action="/preview"] input#url
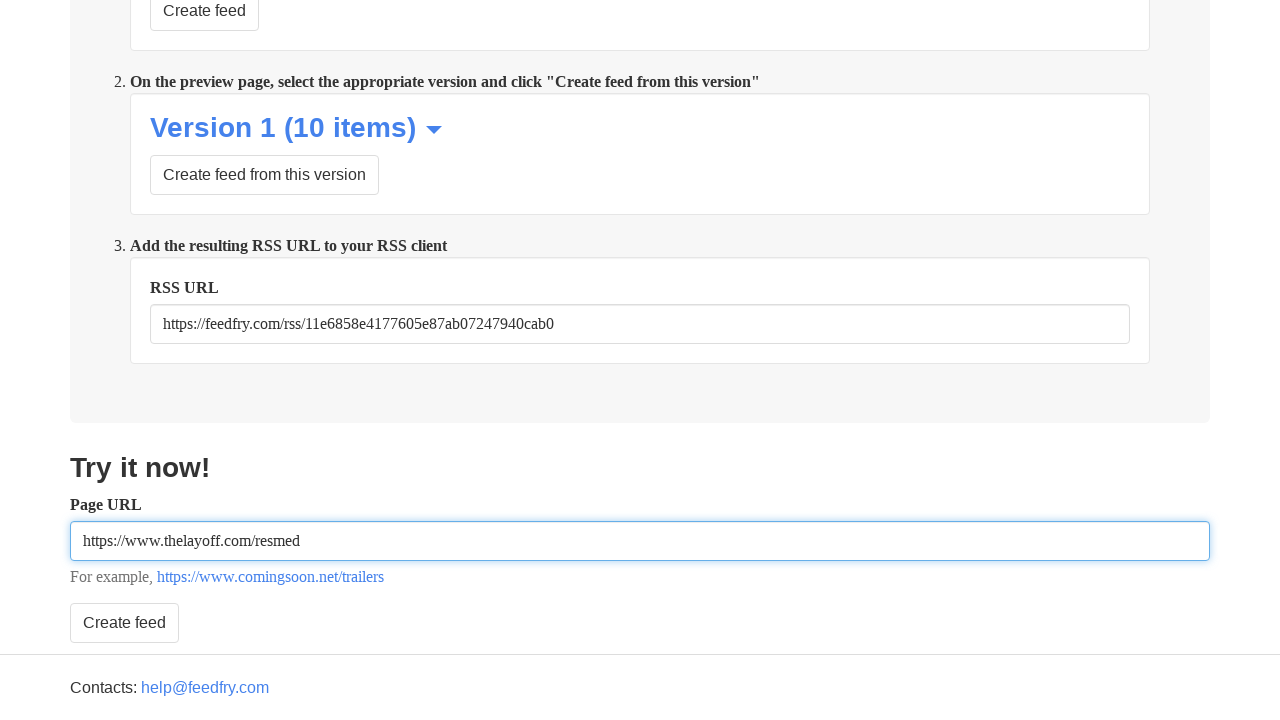

Pressed Enter to trigger URL processing on form[action="/preview"] input#url
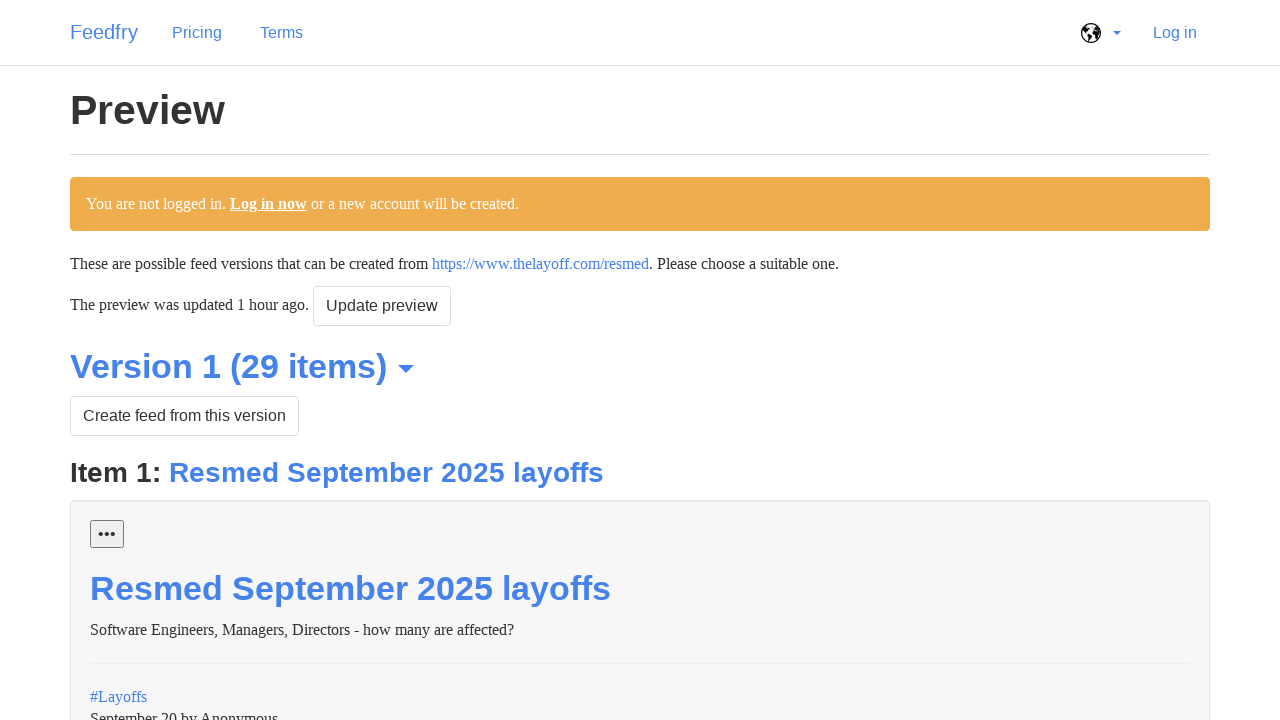

Waited 2 seconds for URL processing
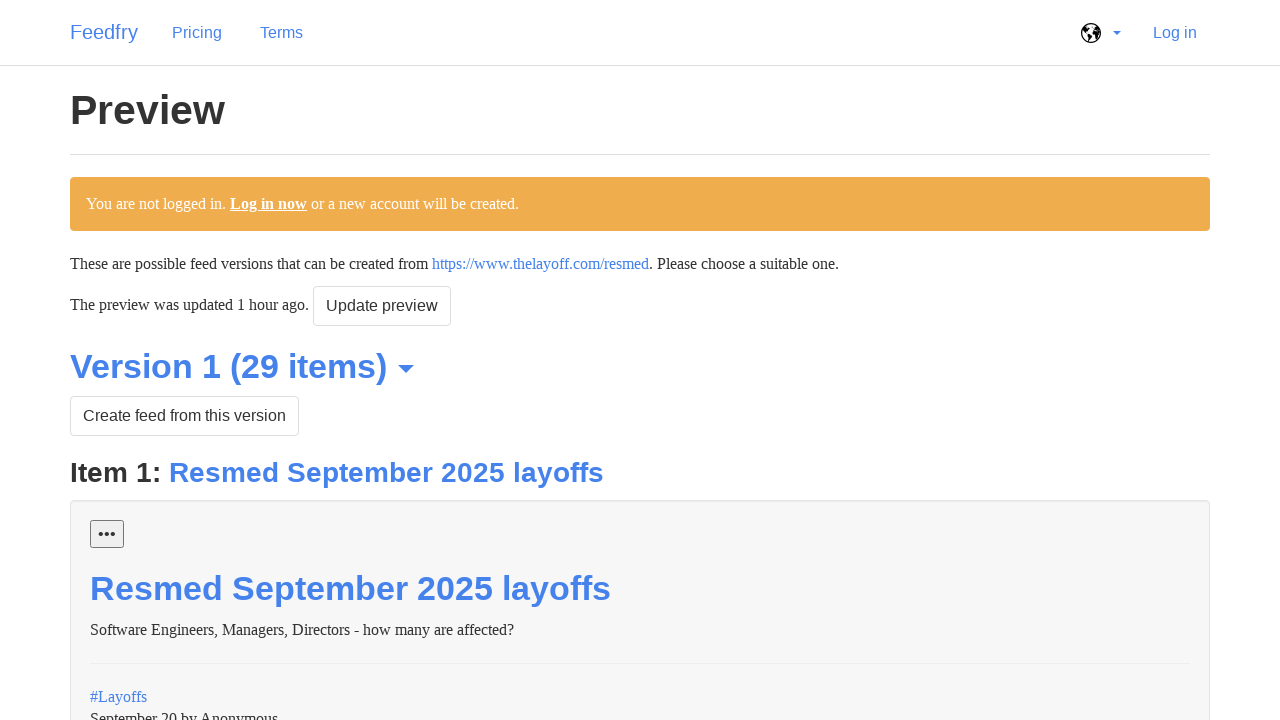

Clicked submit button to generate feed preview at (184, 360) on form[action="/preview"] button[type="submit"] >> nth=1
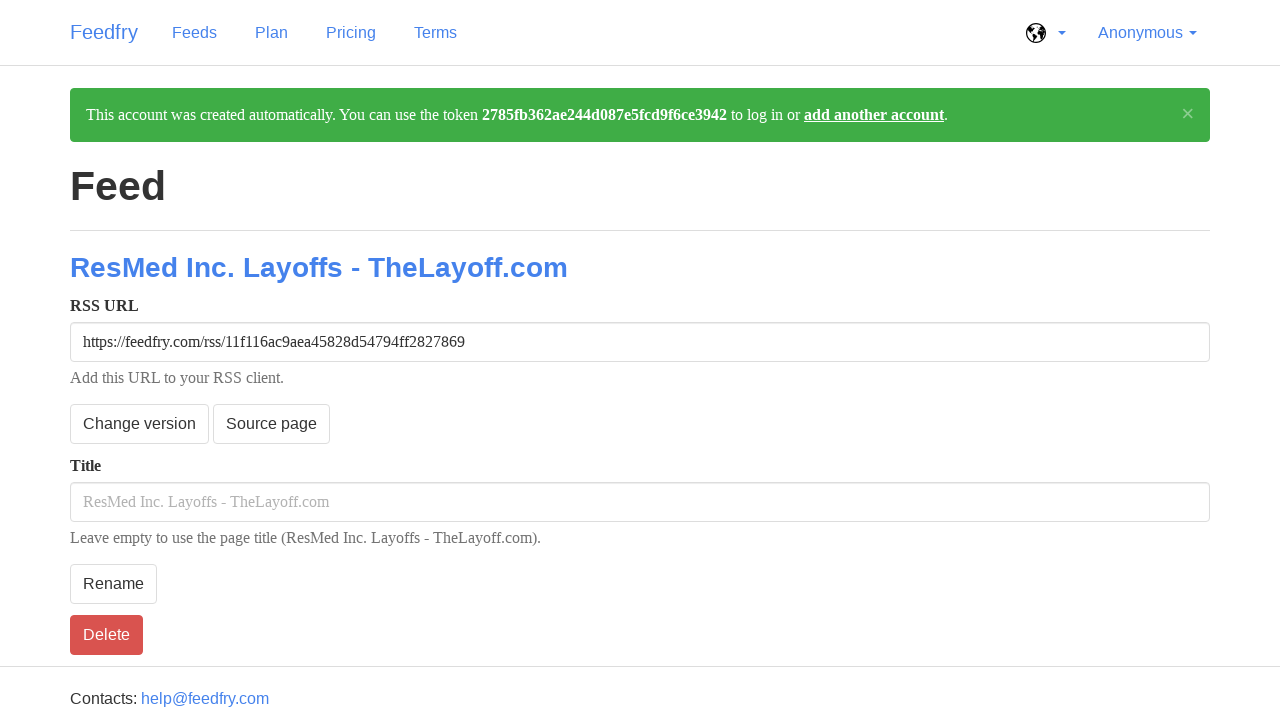

Waited 3 seconds for feed preview generation
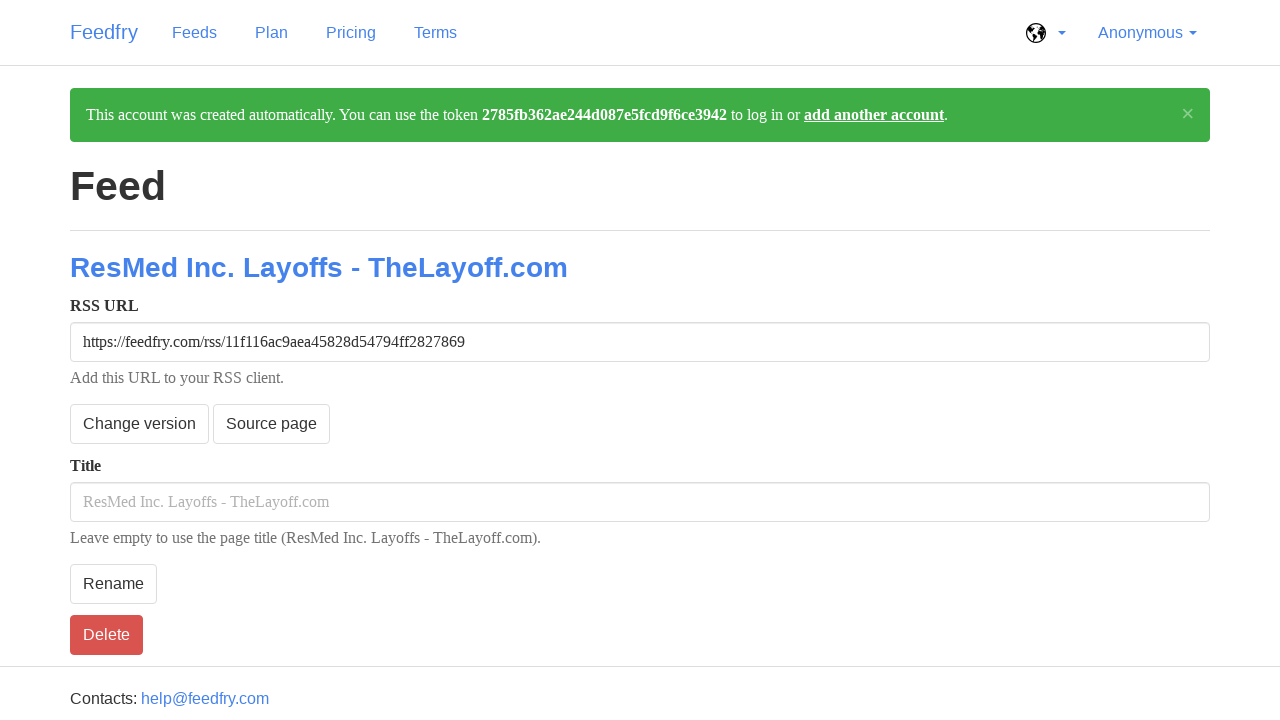

Version 1 button not found, continuing with default version
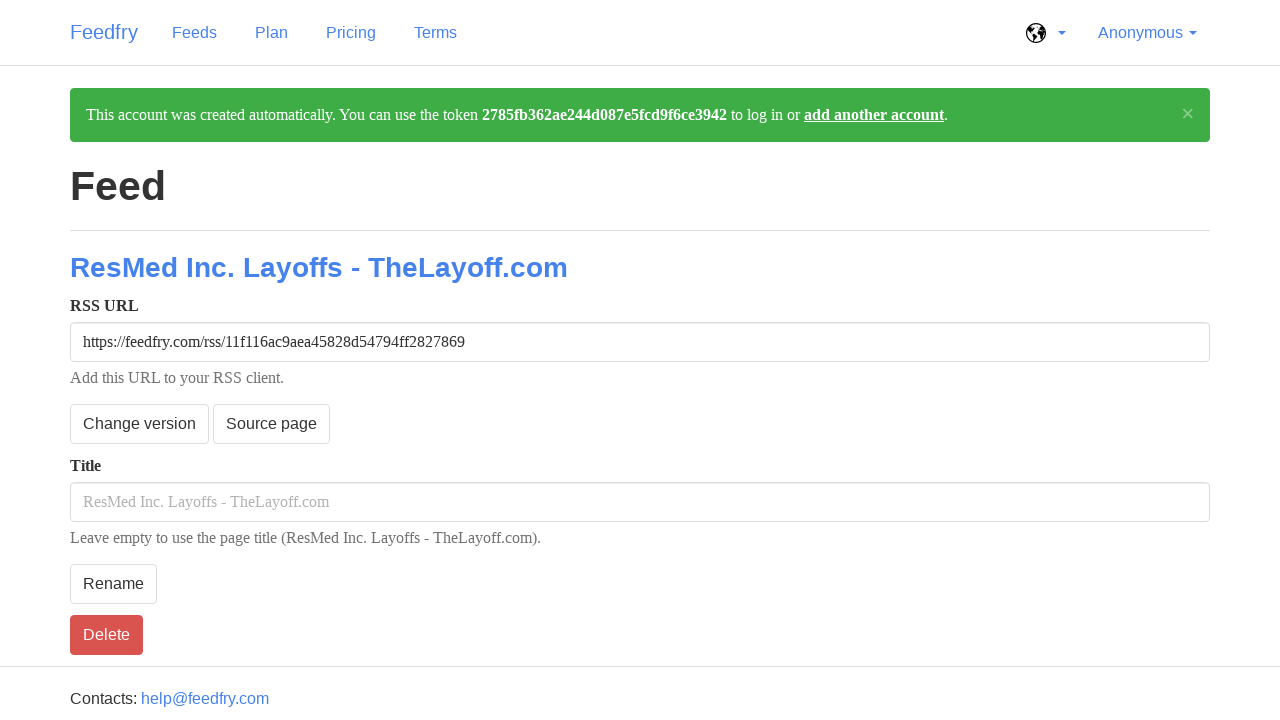

Verified RSS URL input field is visible and generated
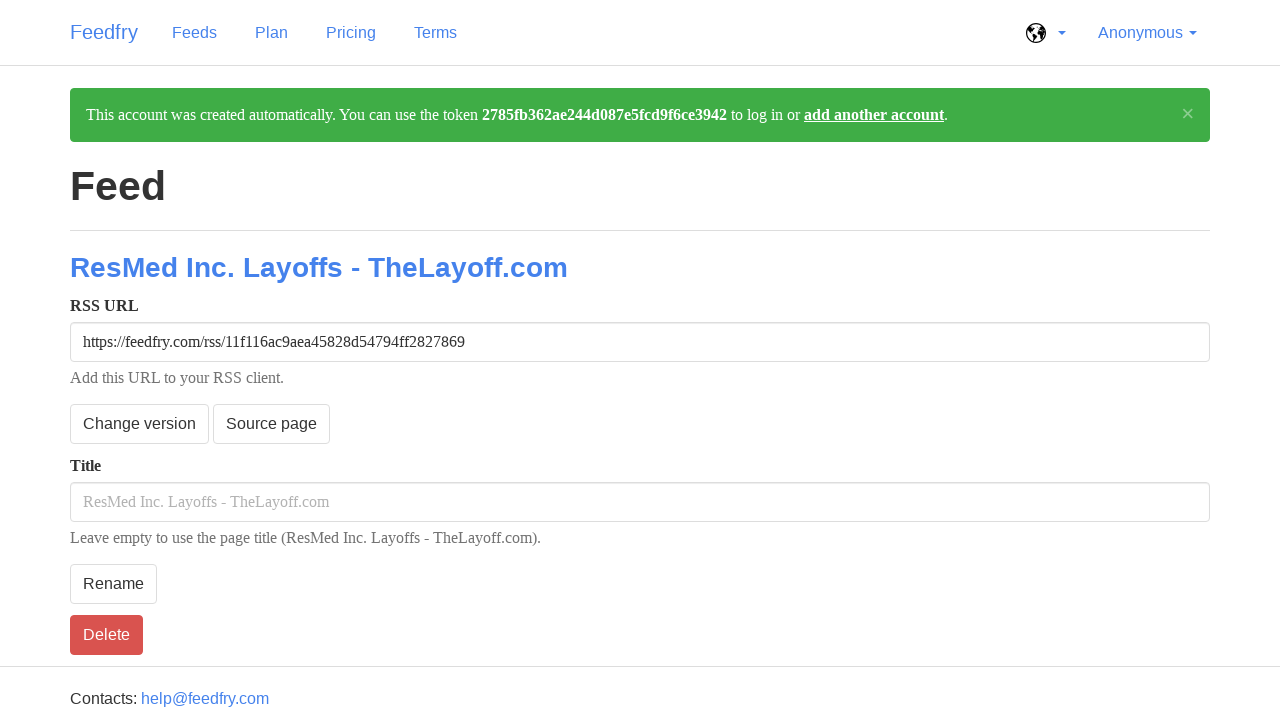

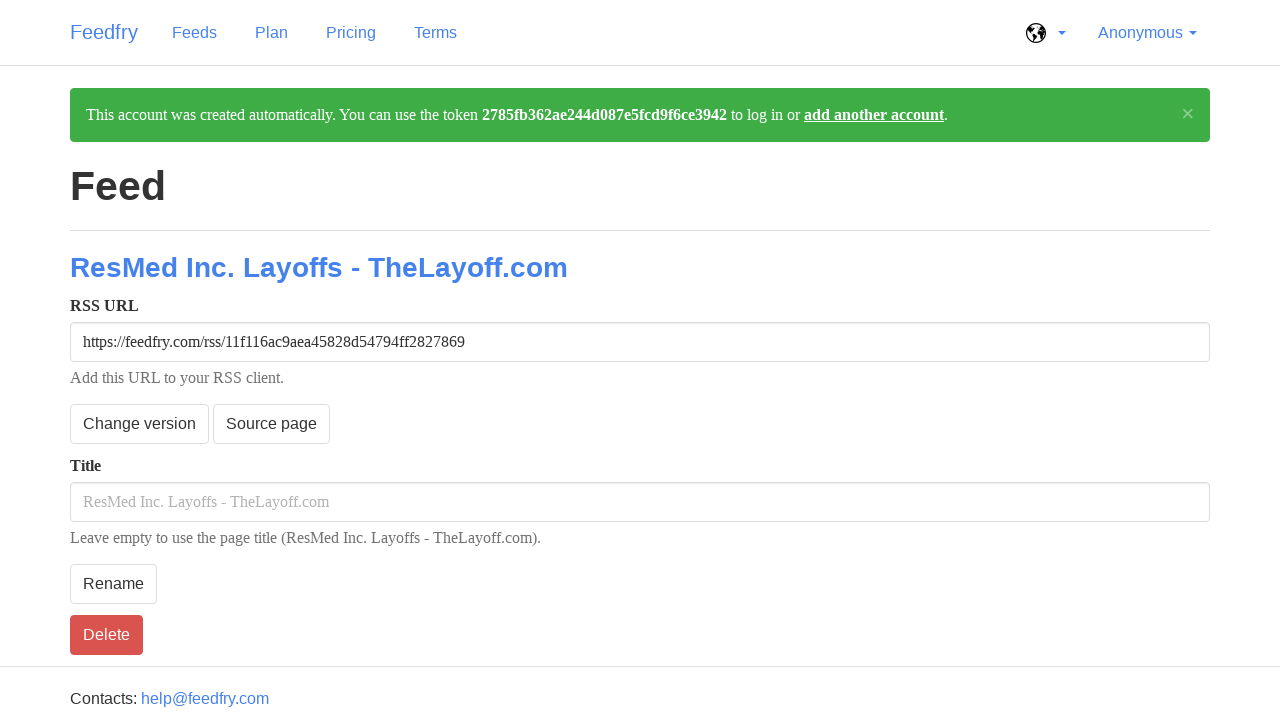